Solves a math problem by calculating a formula based on a value from the page, then fills the answer and submits the form with checkbox selections

Starting URL: https://suninjuly.github.io/math.html

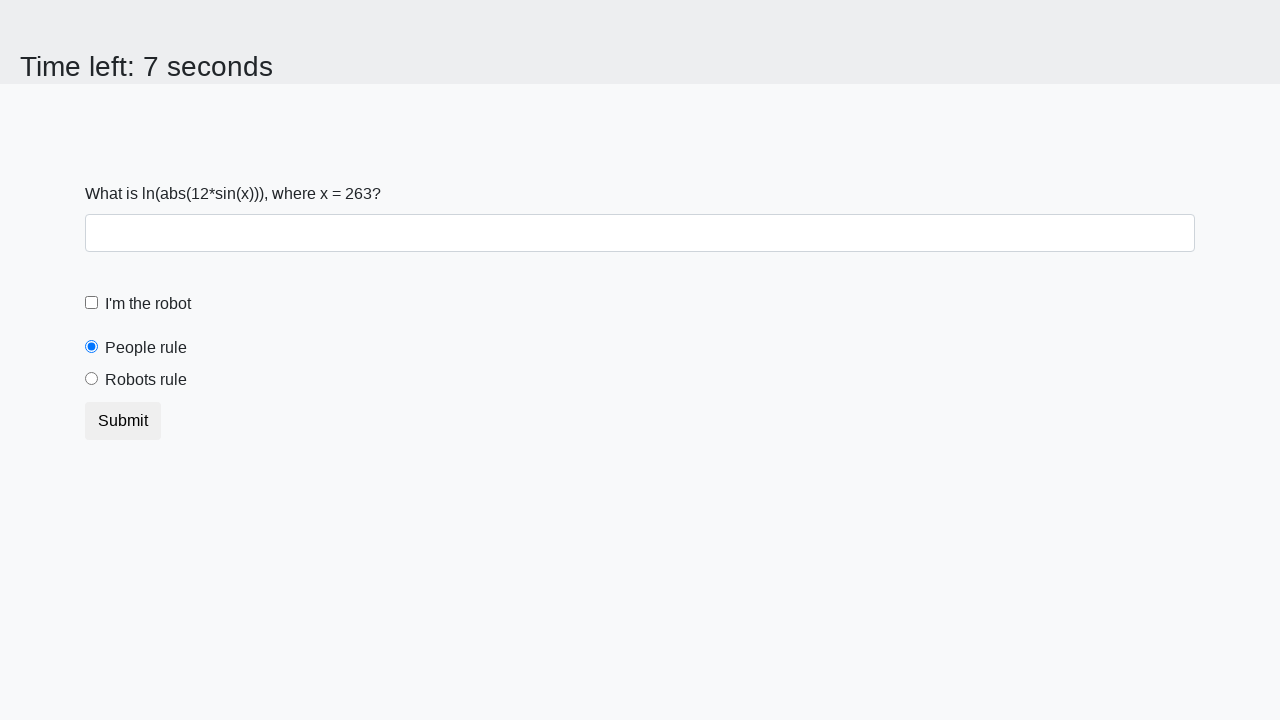

Retrieved the value of x from #input_value element
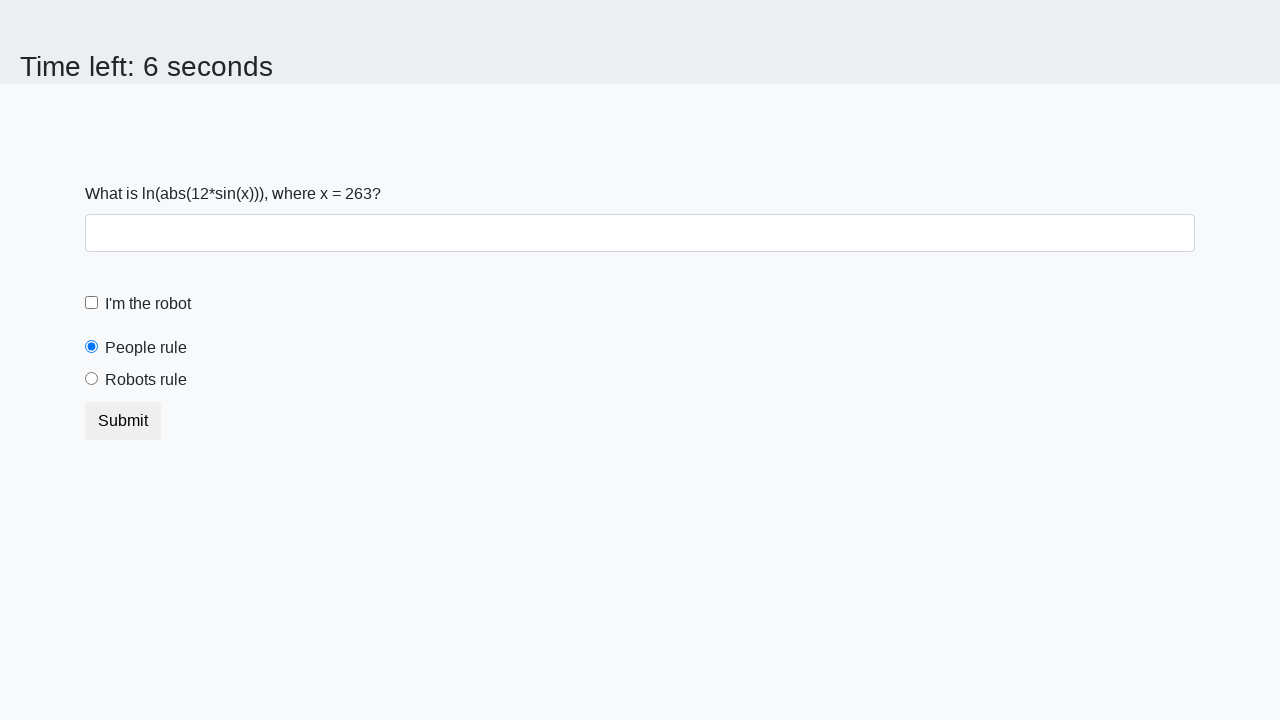

Calculated the formula result: y = 2.2357363026771093
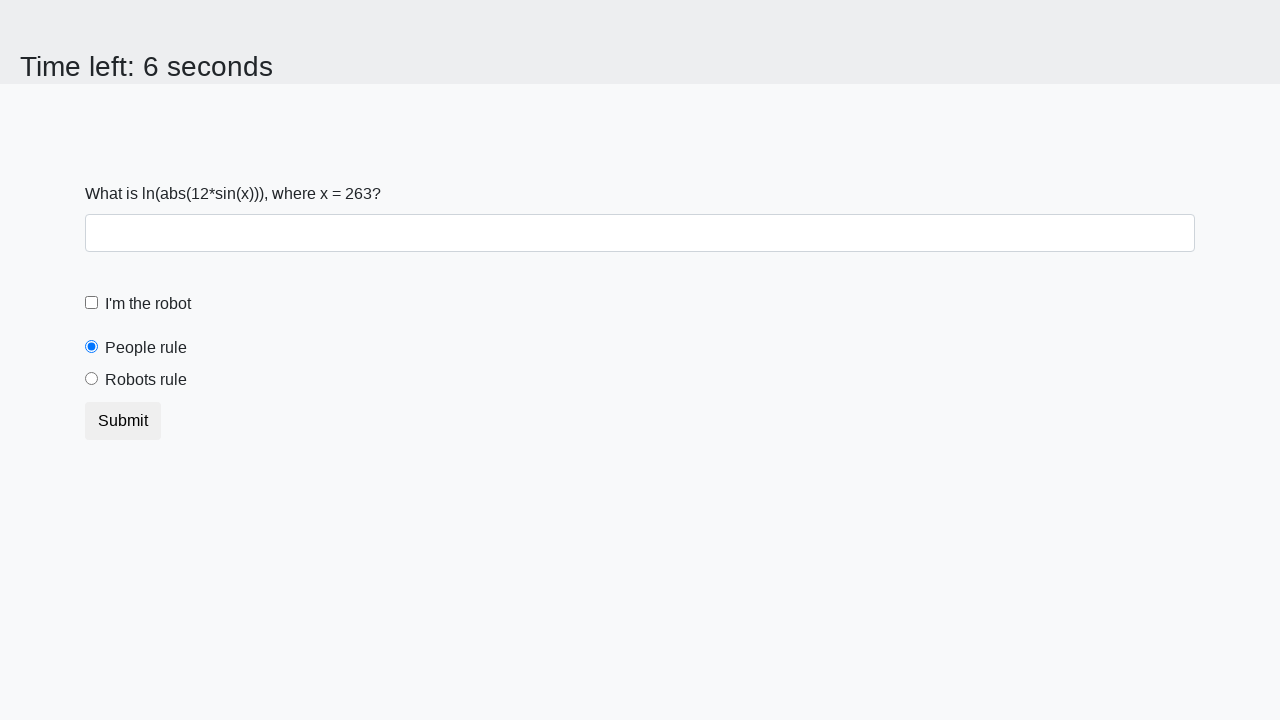

Filled answer field with calculated value: 2.2357363026771093 on #answer
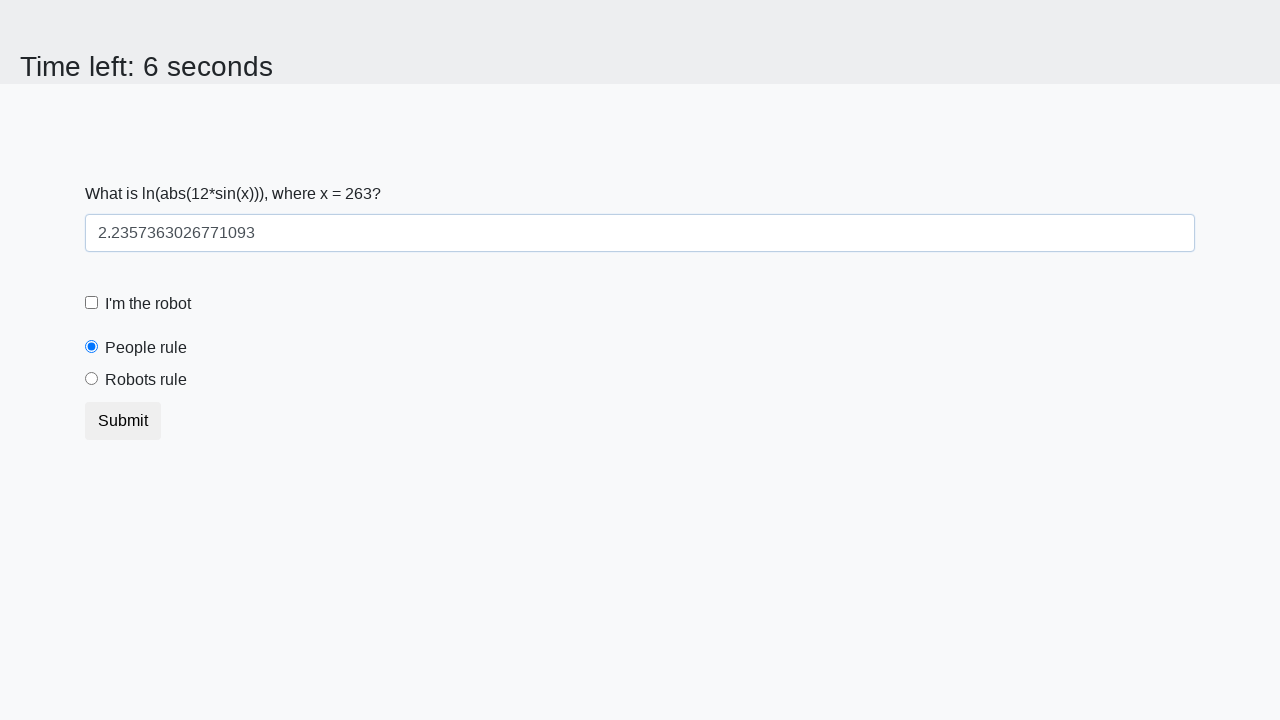

Clicked the robot checkbox at (92, 303) on #robotCheckbox
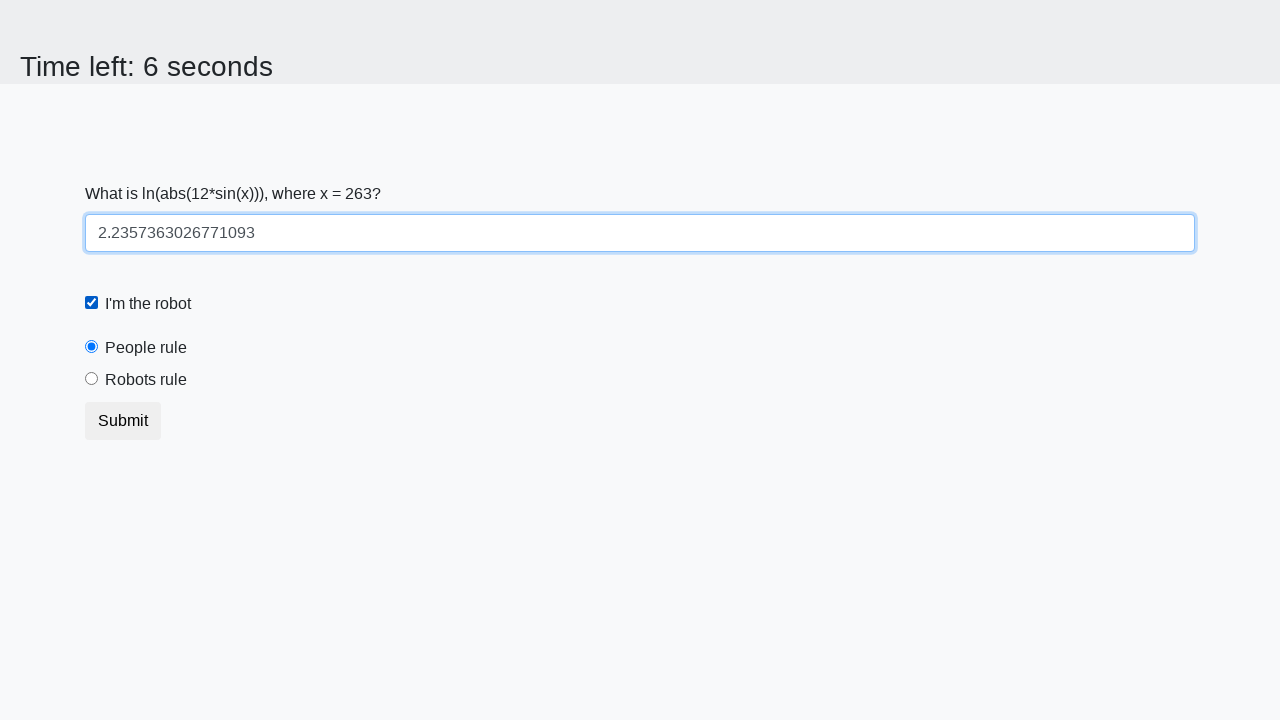

Clicked the robots rule radio button at (92, 379) on #robotsRule
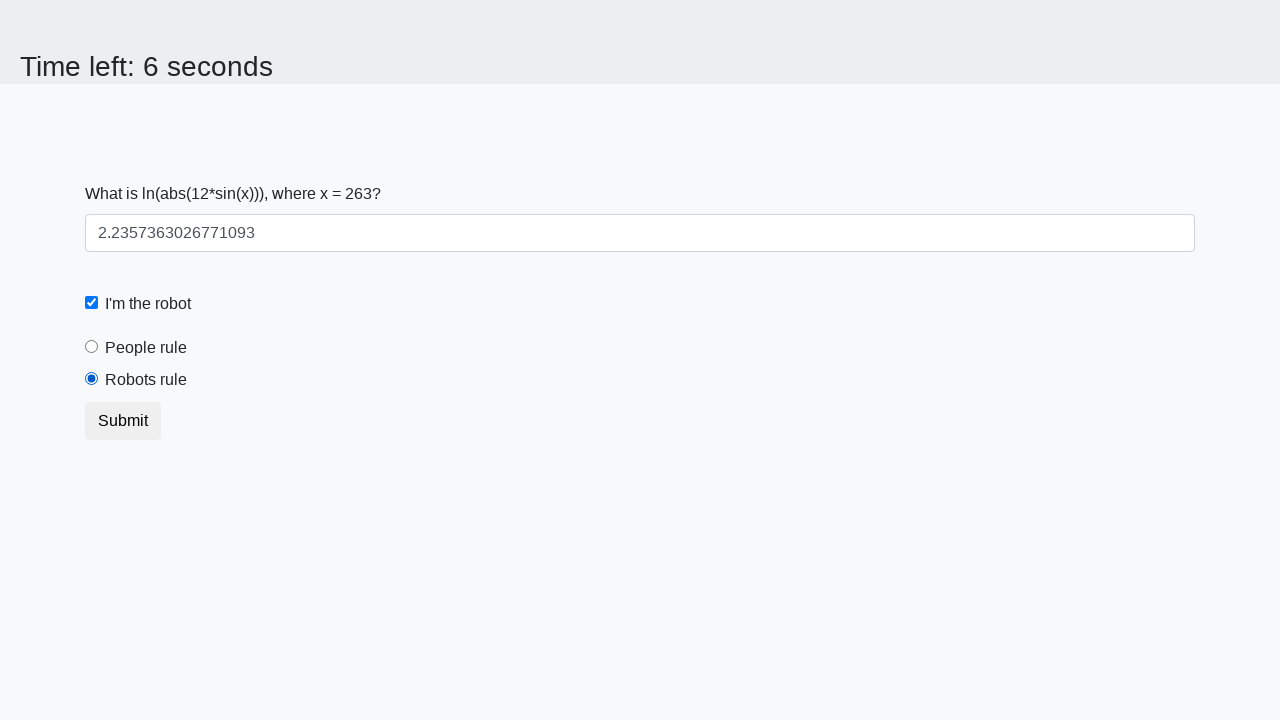

Clicked submit button to submit the form at (123, 421) on button.btn
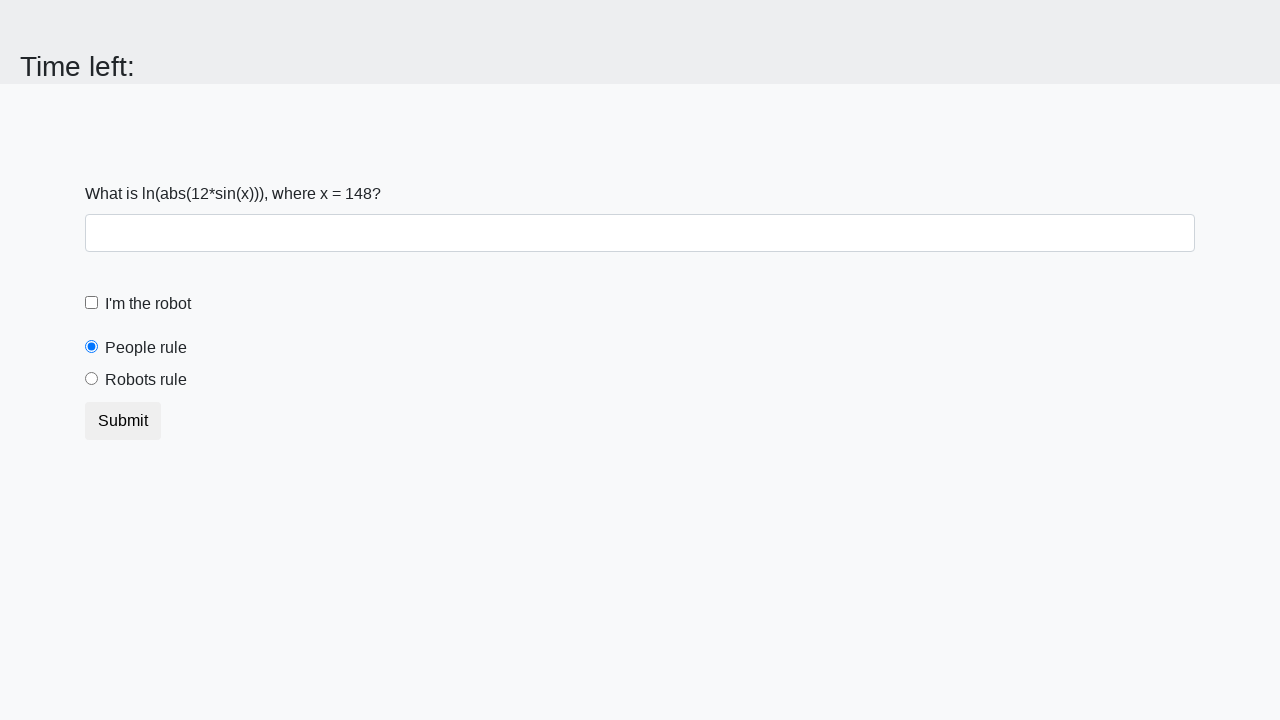

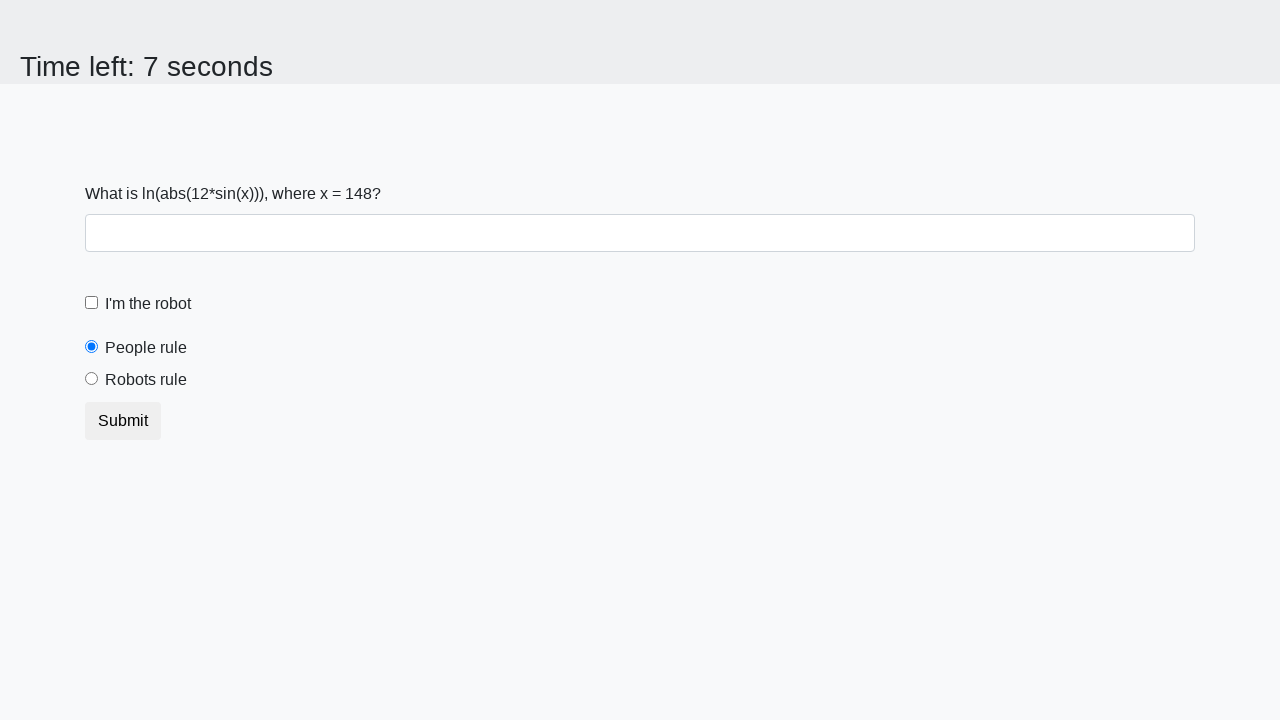